Tests checkbox functionality by navigating to the checkboxes page, verifying the first checkbox is unchecked, clicking it, and confirming it becomes checked.

Starting URL: http://the-internet.herokuapp.com/

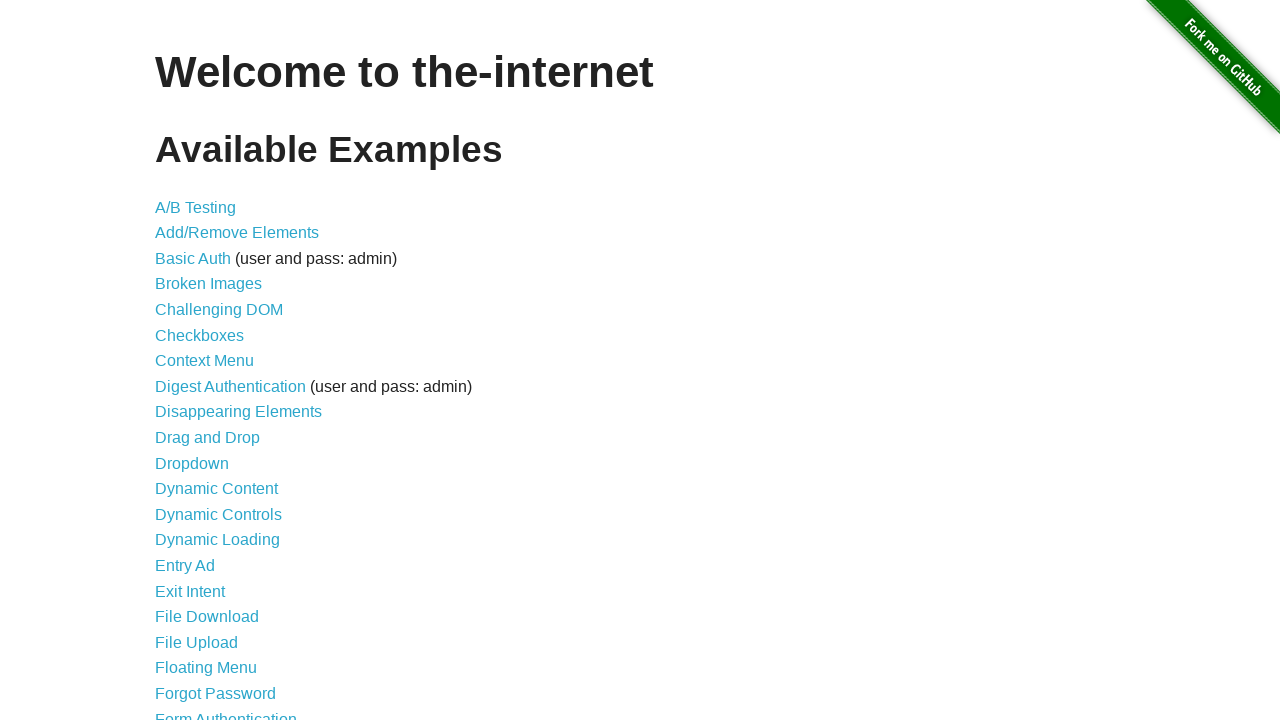

Clicked on Checkboxes link to navigate to checkboxes page at (200, 335) on text=Checkboxes
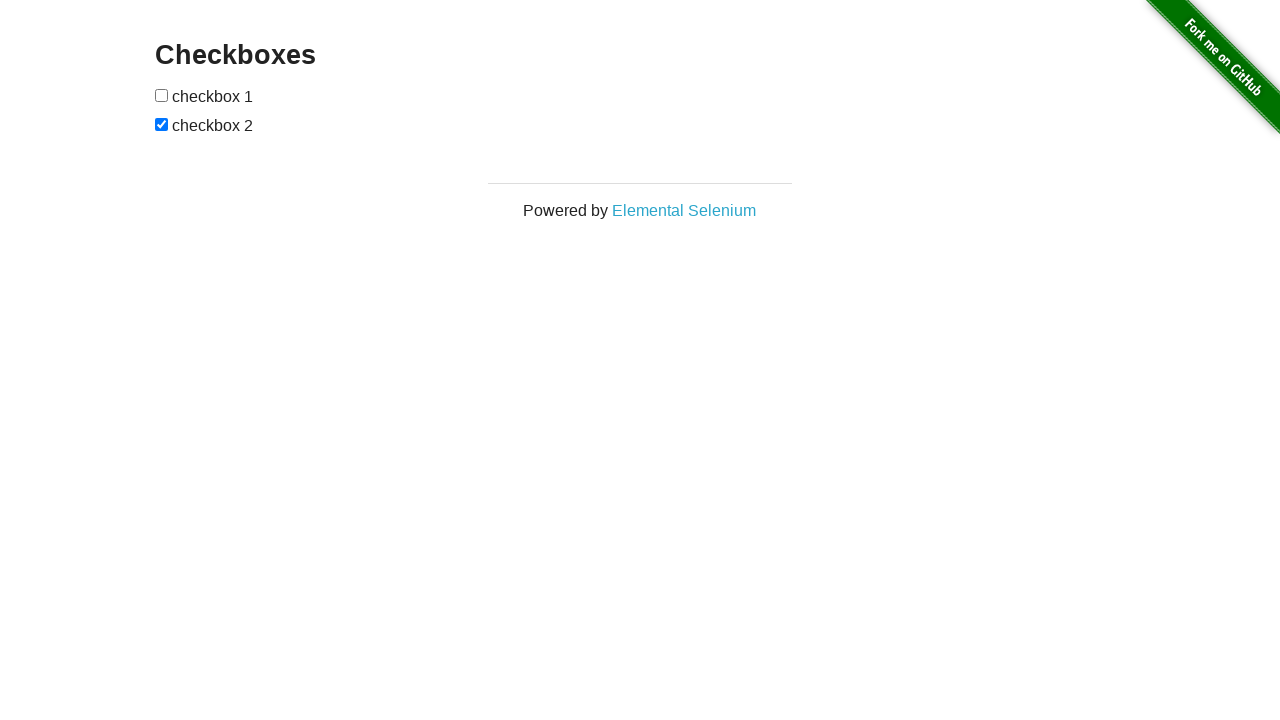

Checkboxes loaded on the page
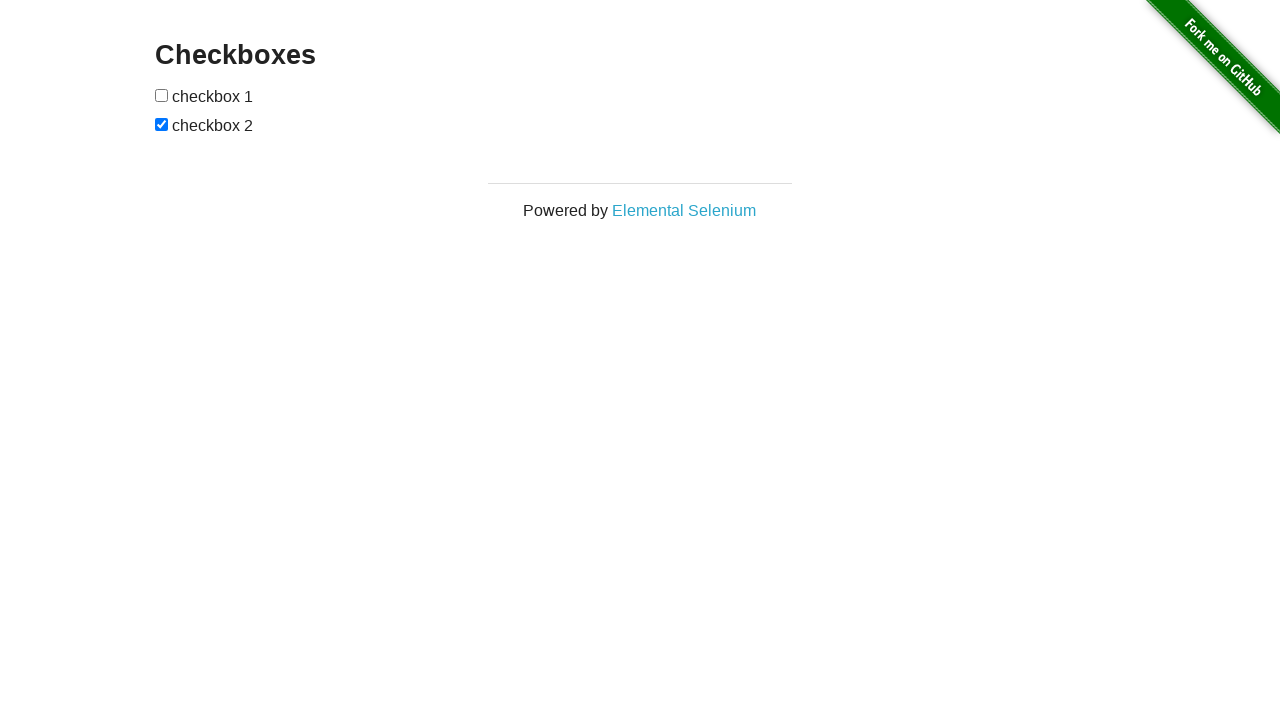

Located the first checkbox element
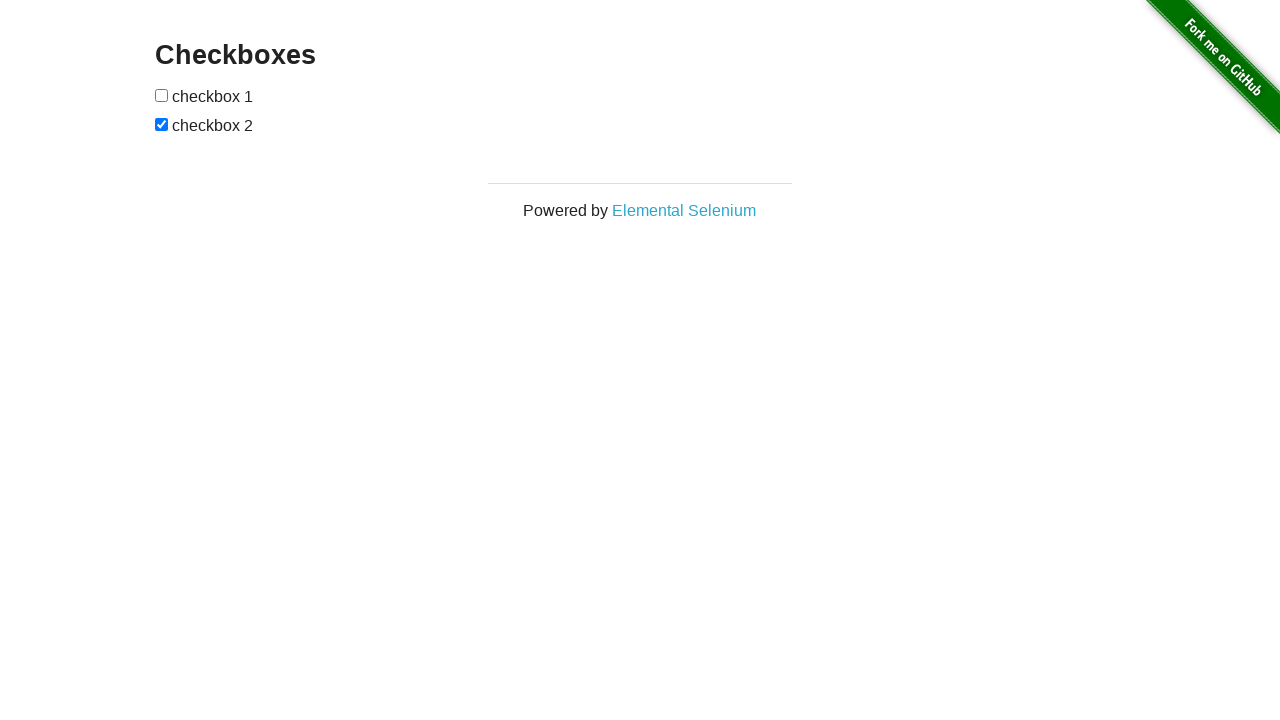

Verified that the first checkbox is unchecked initially
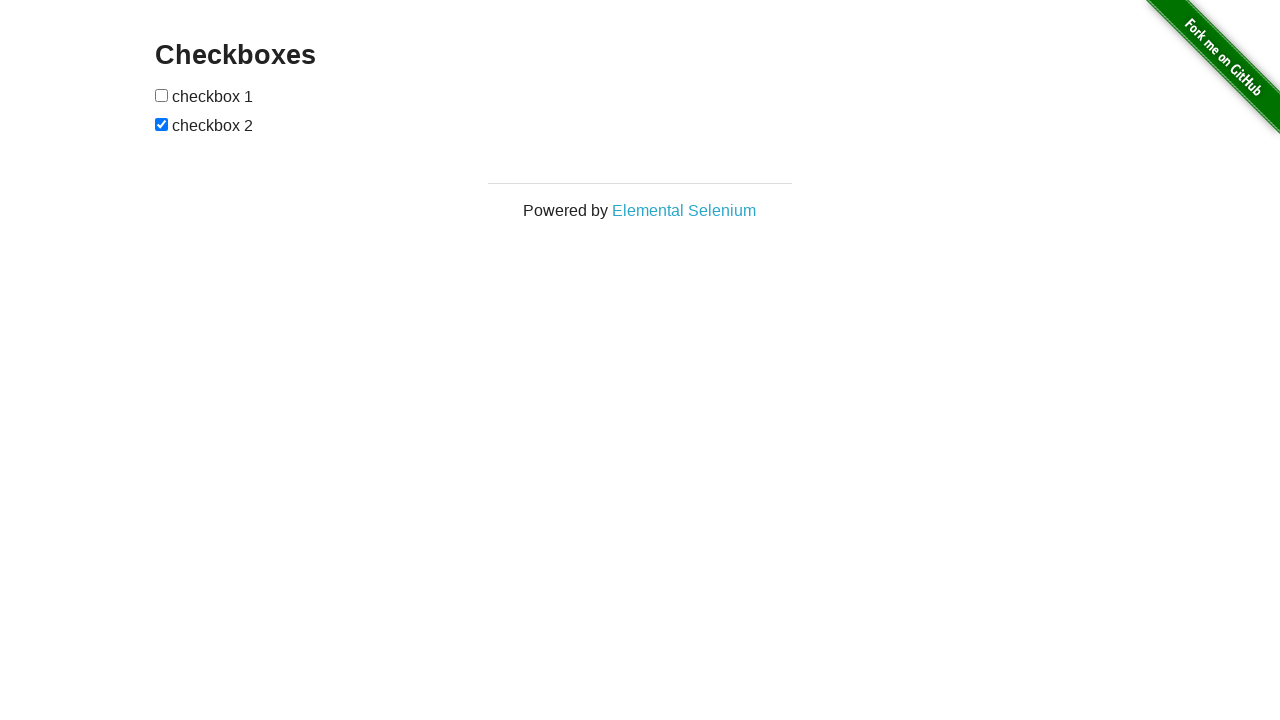

Clicked the first checkbox to check it at (162, 95) on input[type='checkbox'] >> nth=0
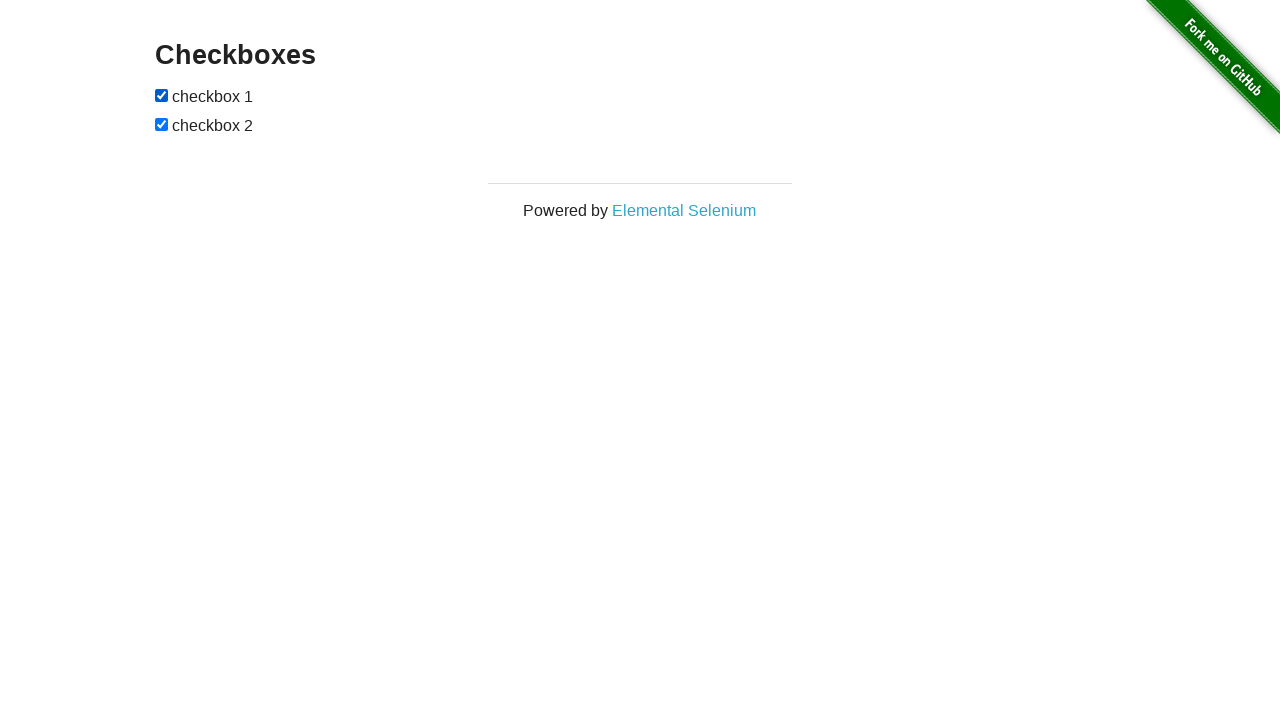

Verified that the first checkbox is now checked after clicking
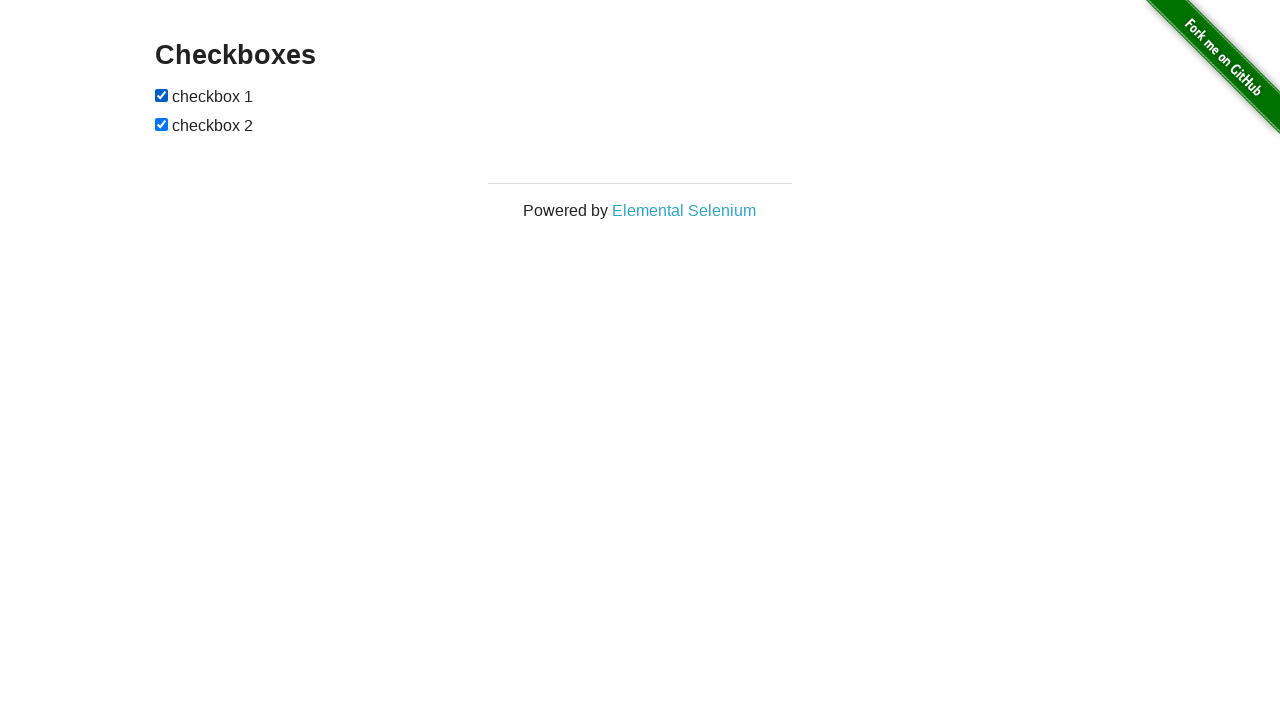

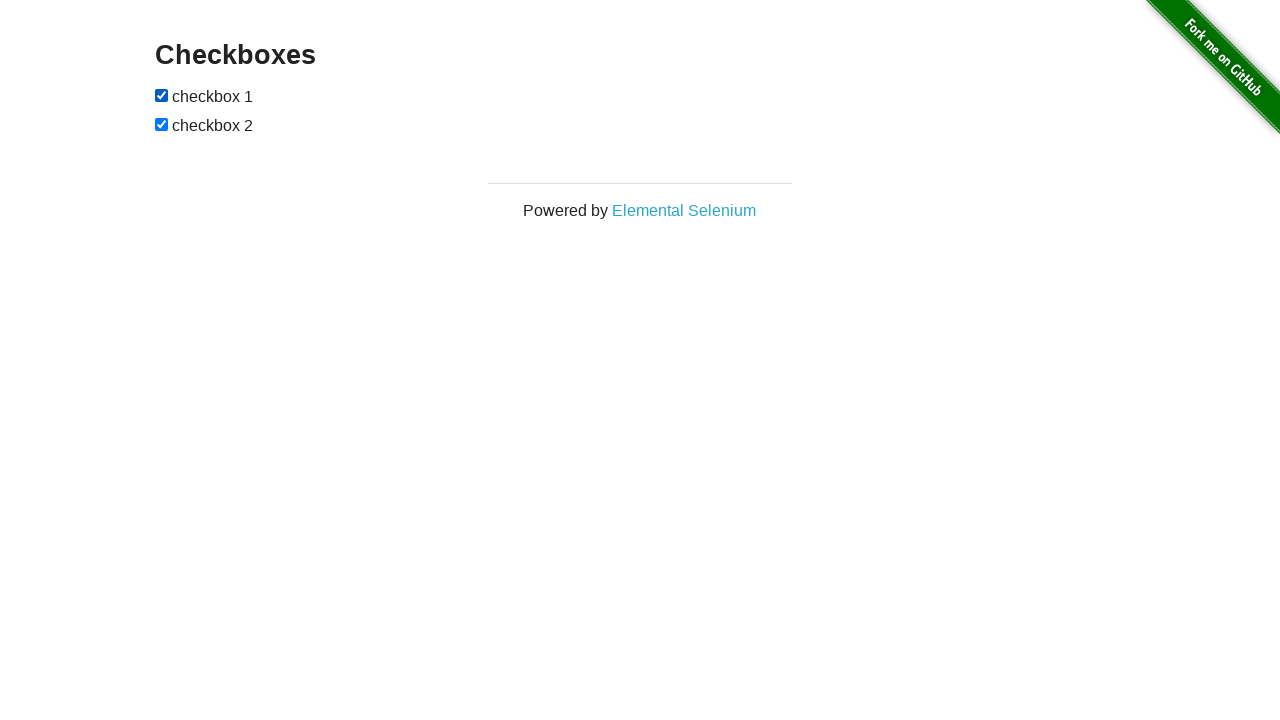